Tests deleting a row from the web table by clicking the delete button for the second record

Starting URL: https://demoqa.com/webtables

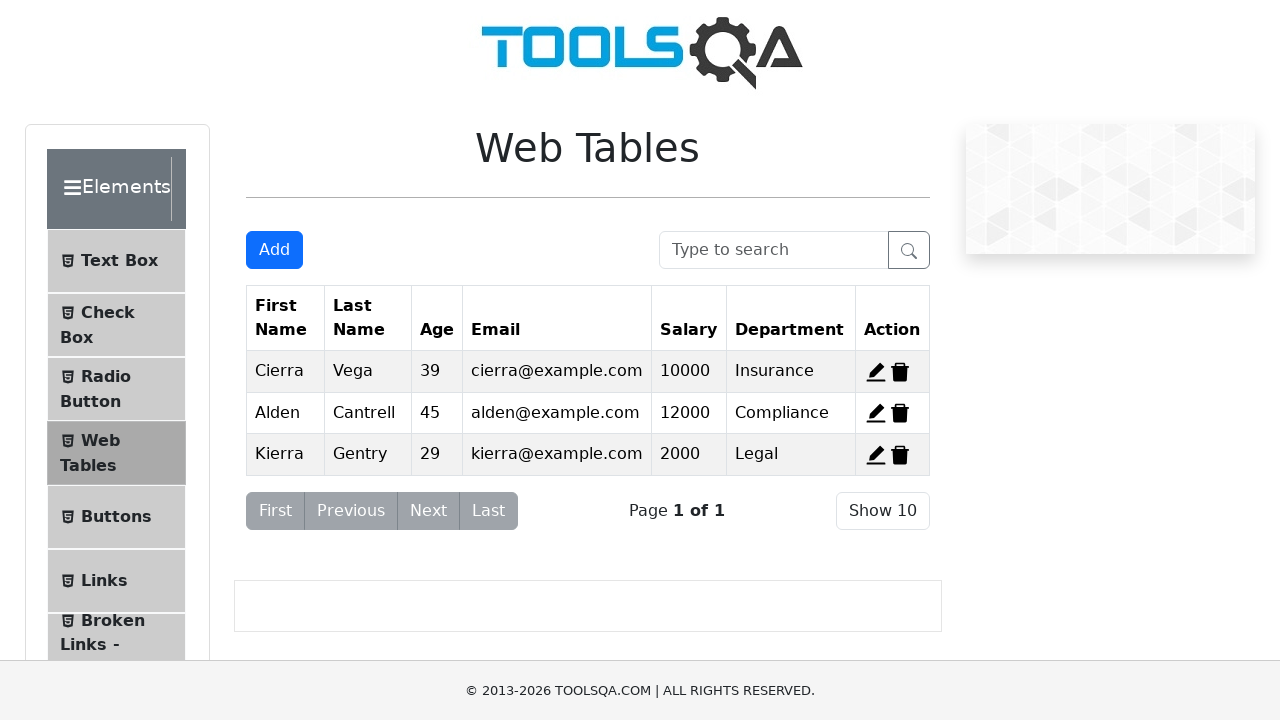

Navigated to https://demoqa.com/webtables
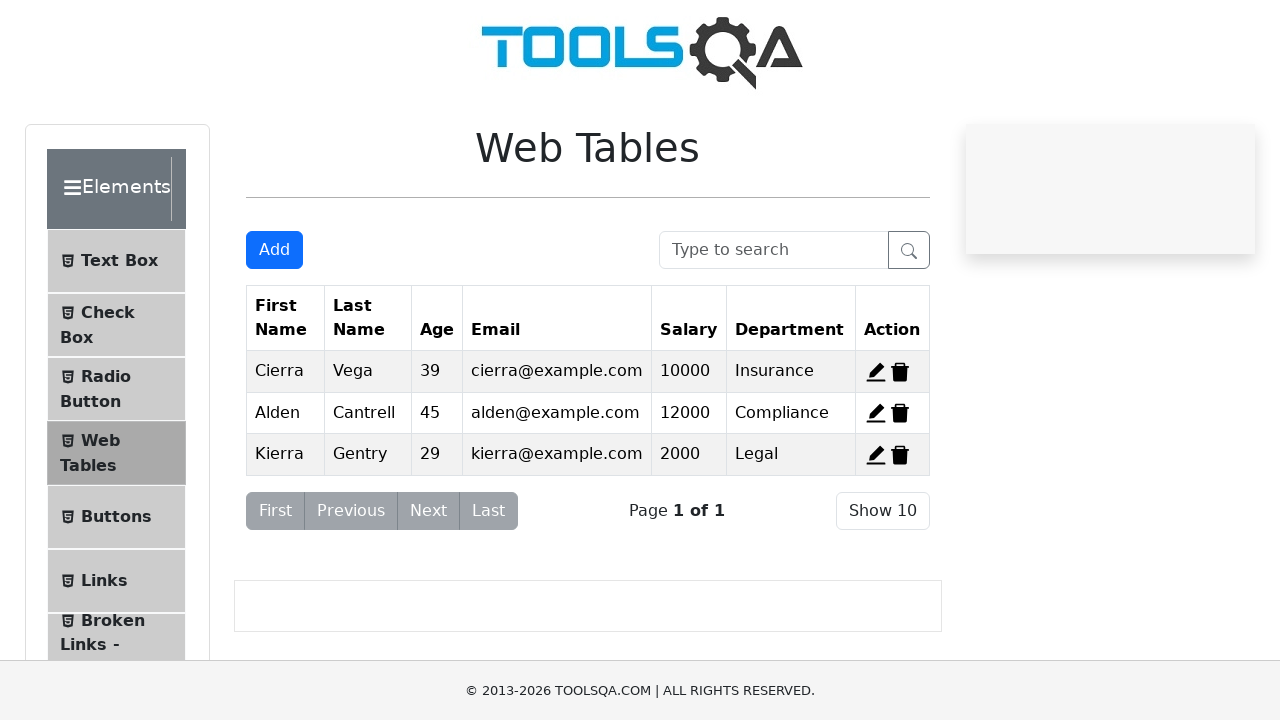

Clicked delete button for the second record at (900, 413) on #delete-record-2
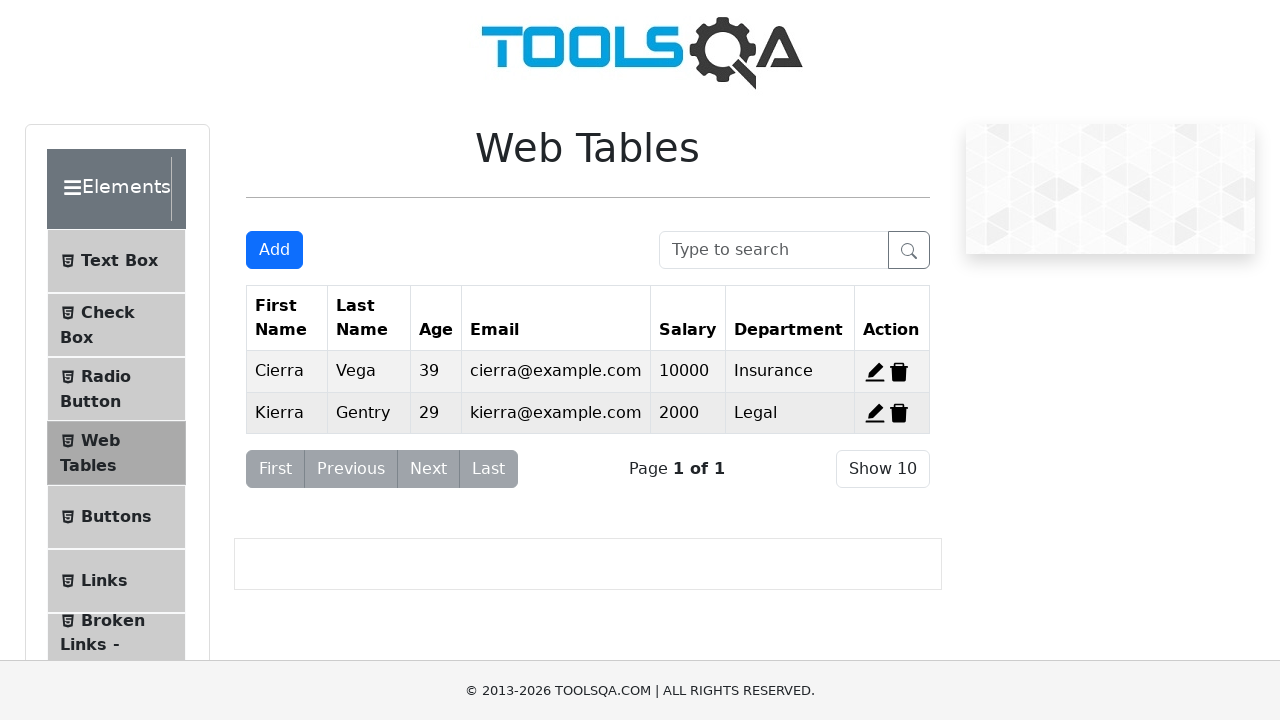

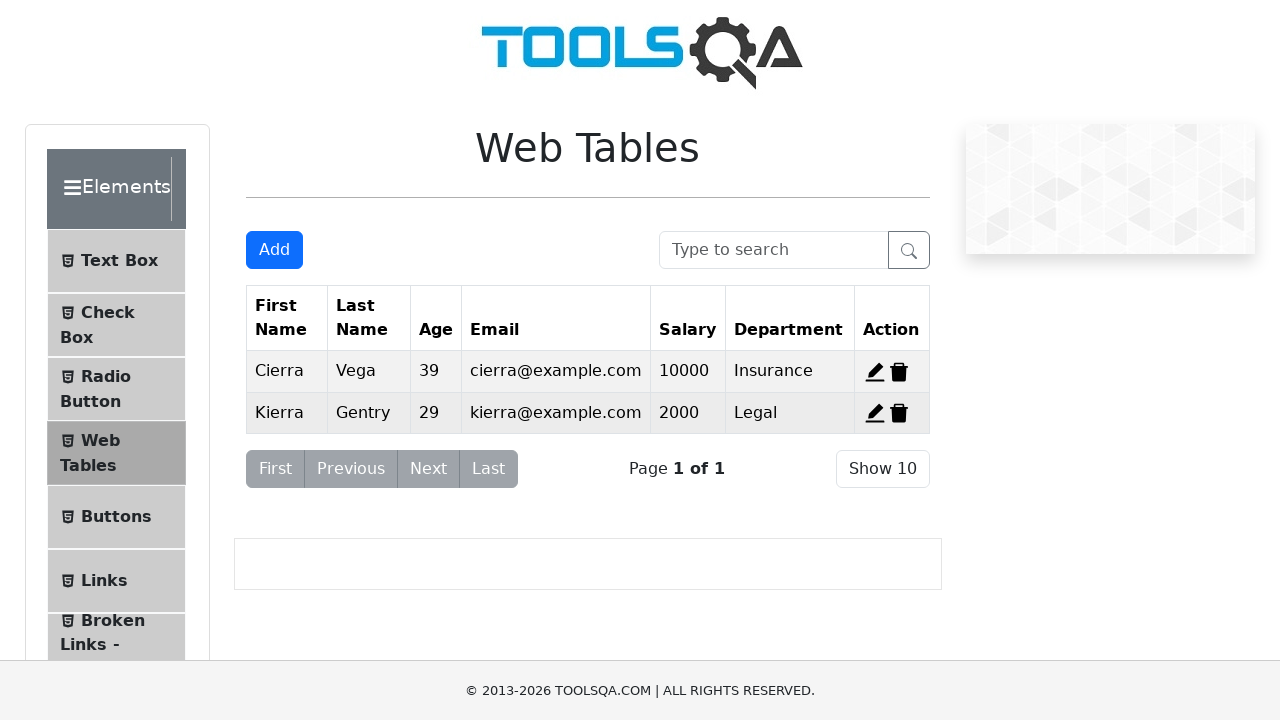